Tests form filling functionality by entering first name, last name, and job title into a form, and clicking on a select dropdown

Starting URL: https://formy-project.herokuapp.com/form

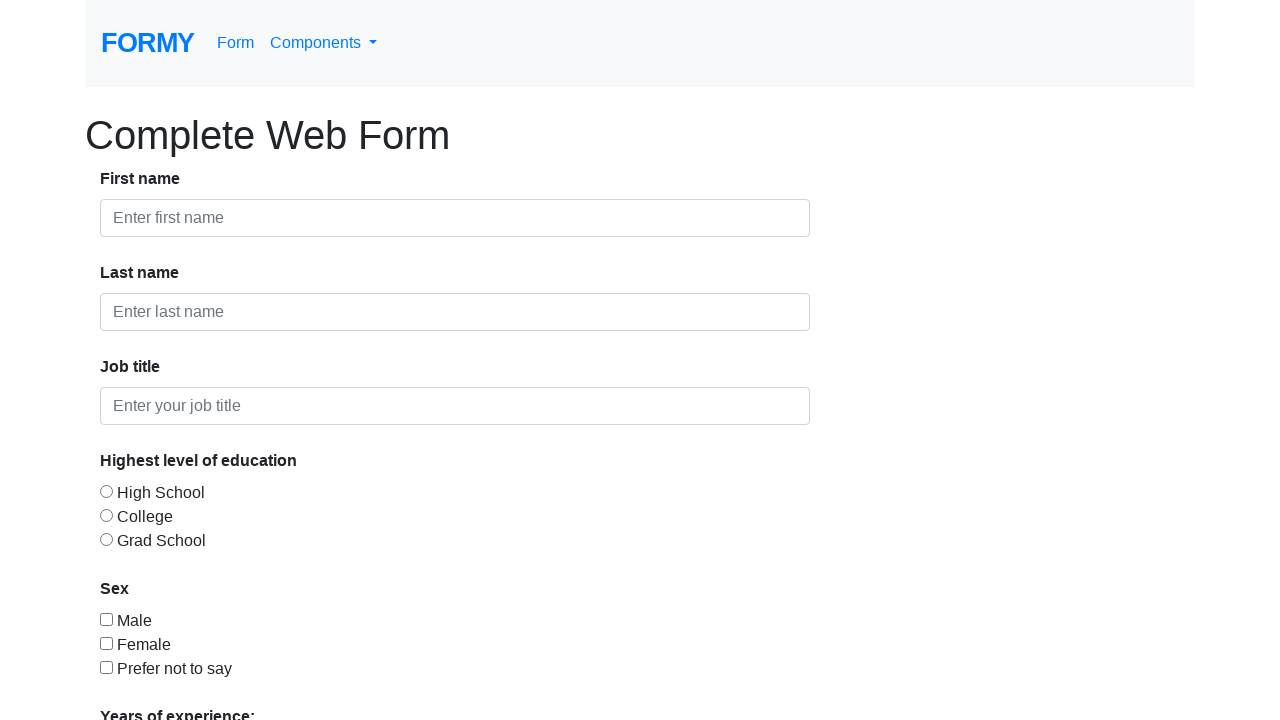

Filled first name field with 'John' on input#first-name
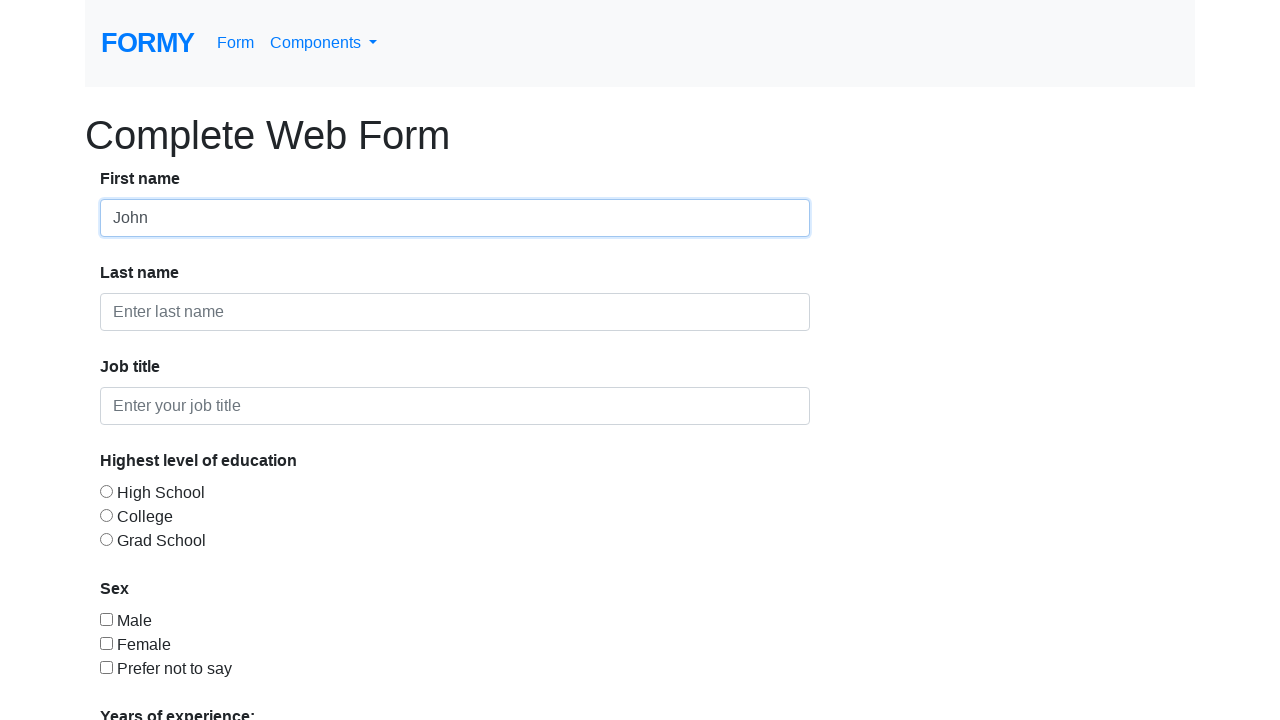

Clicked on the select dropdown at (270, 519) on select.form-control
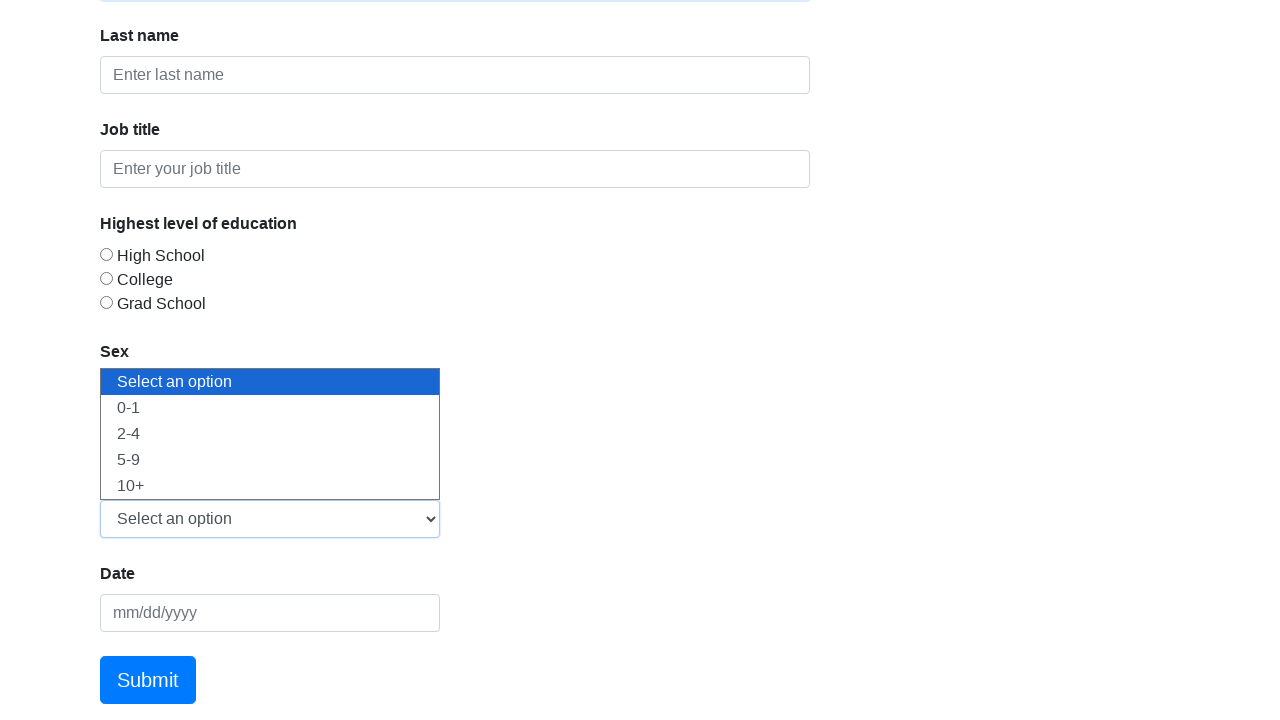

Filled last name field with 'Smith' on input[placeholder='Enter last name']
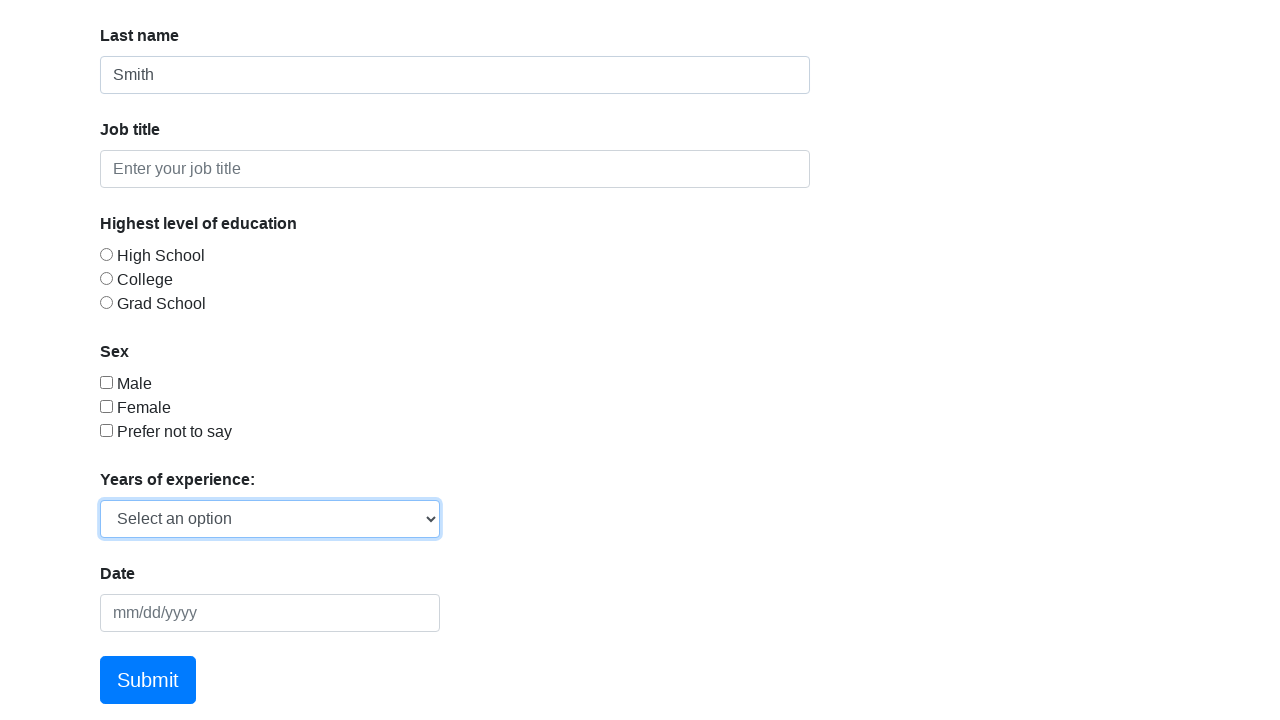

Filled job title field with 'Software Engineer' on input[placeholder*='job title']
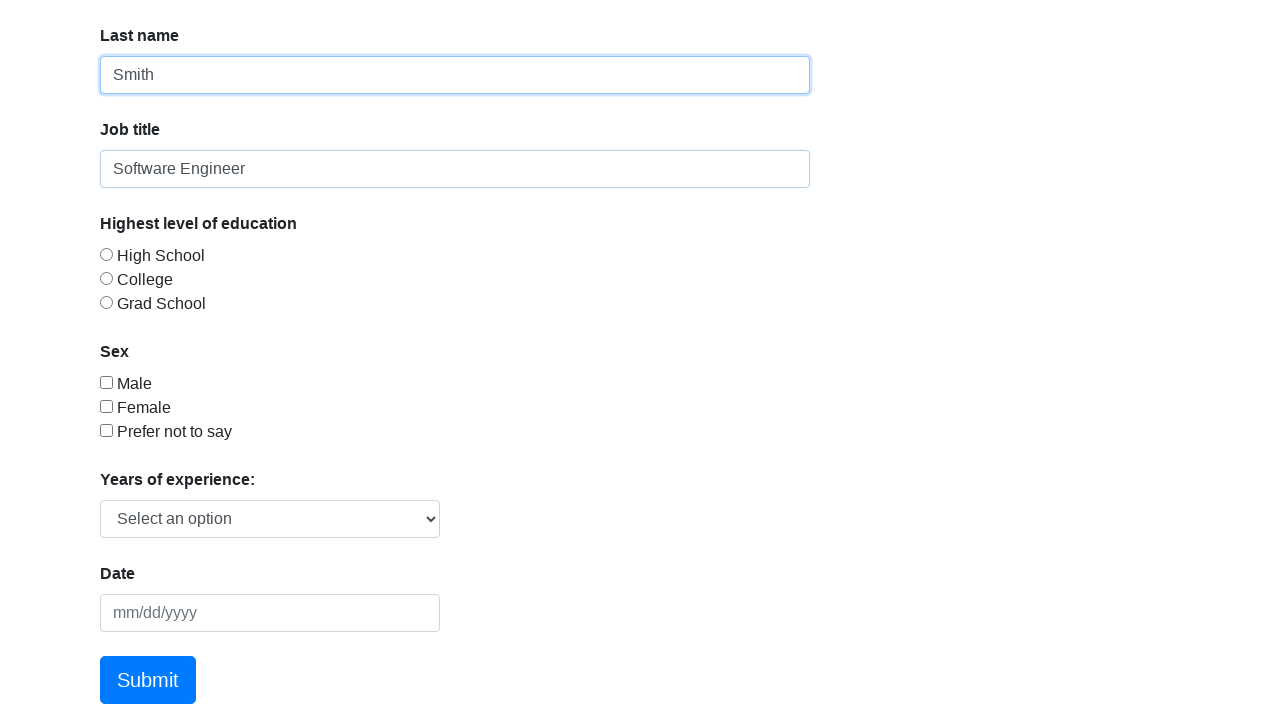

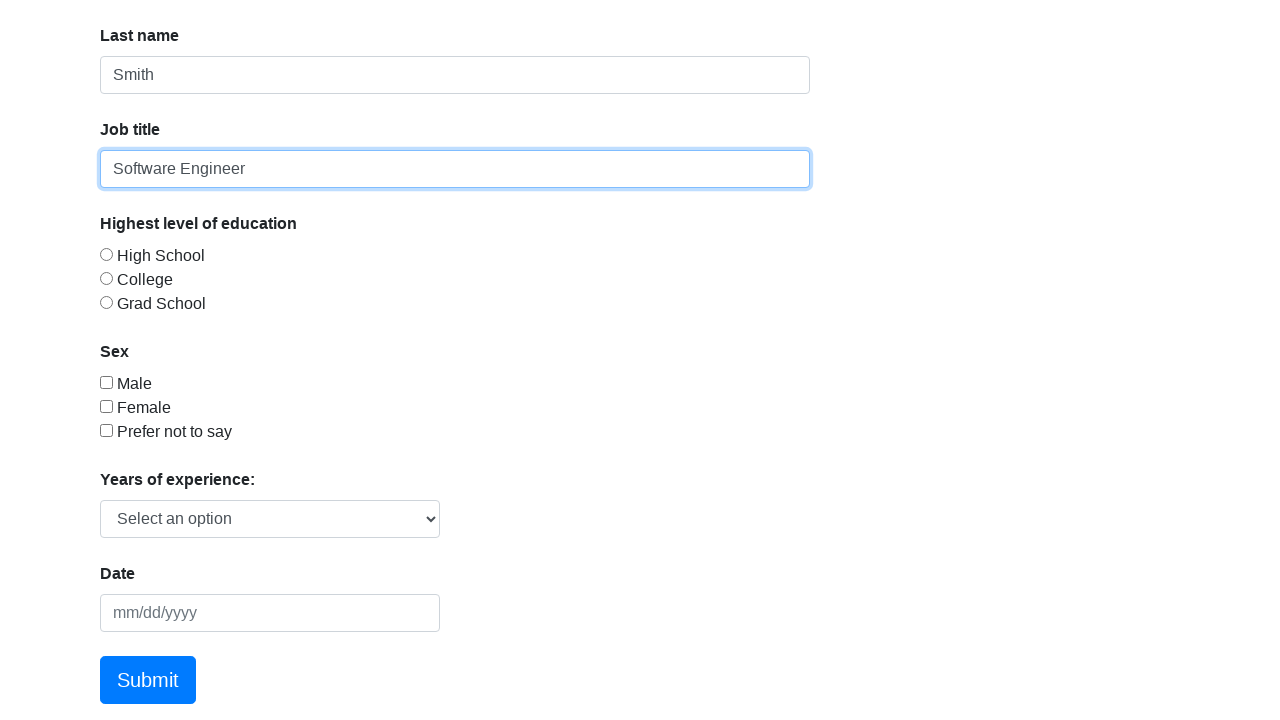